Tests hover functionality by hovering over an element and verifying another element becomes visible

Starting URL: https://webengine-test.azurewebsites.net/

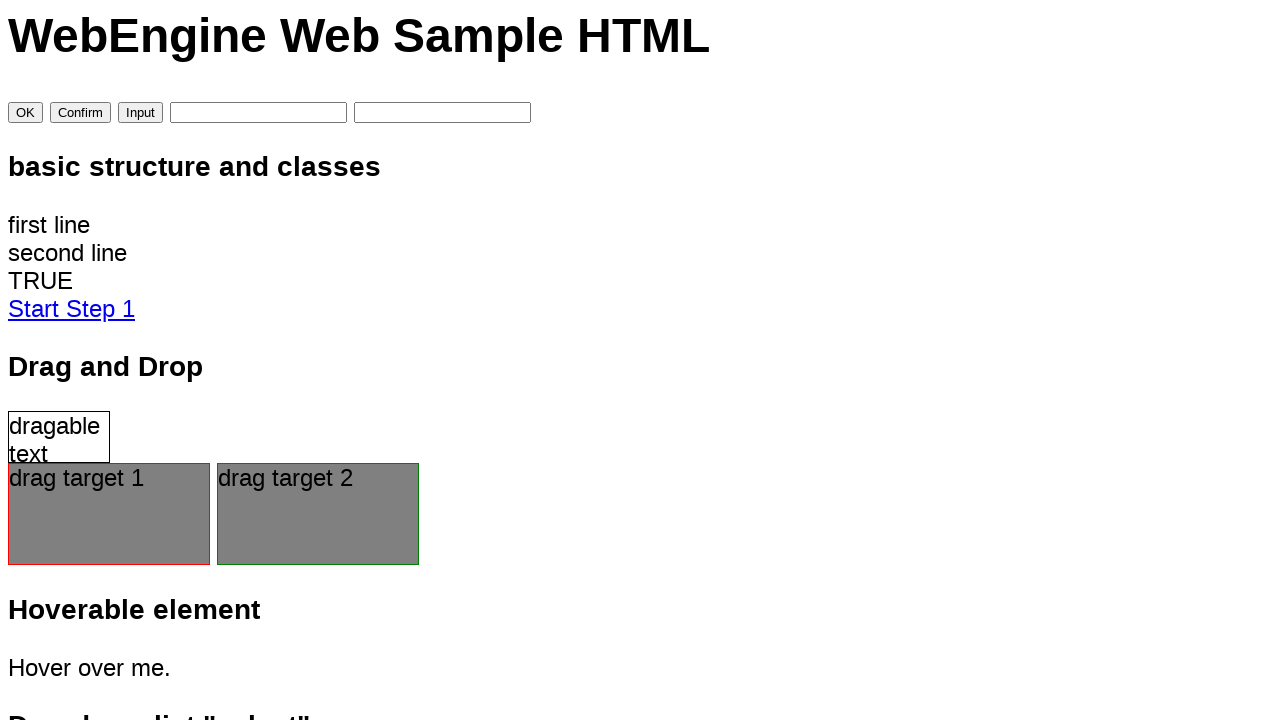

Located the hidden element #hover_display
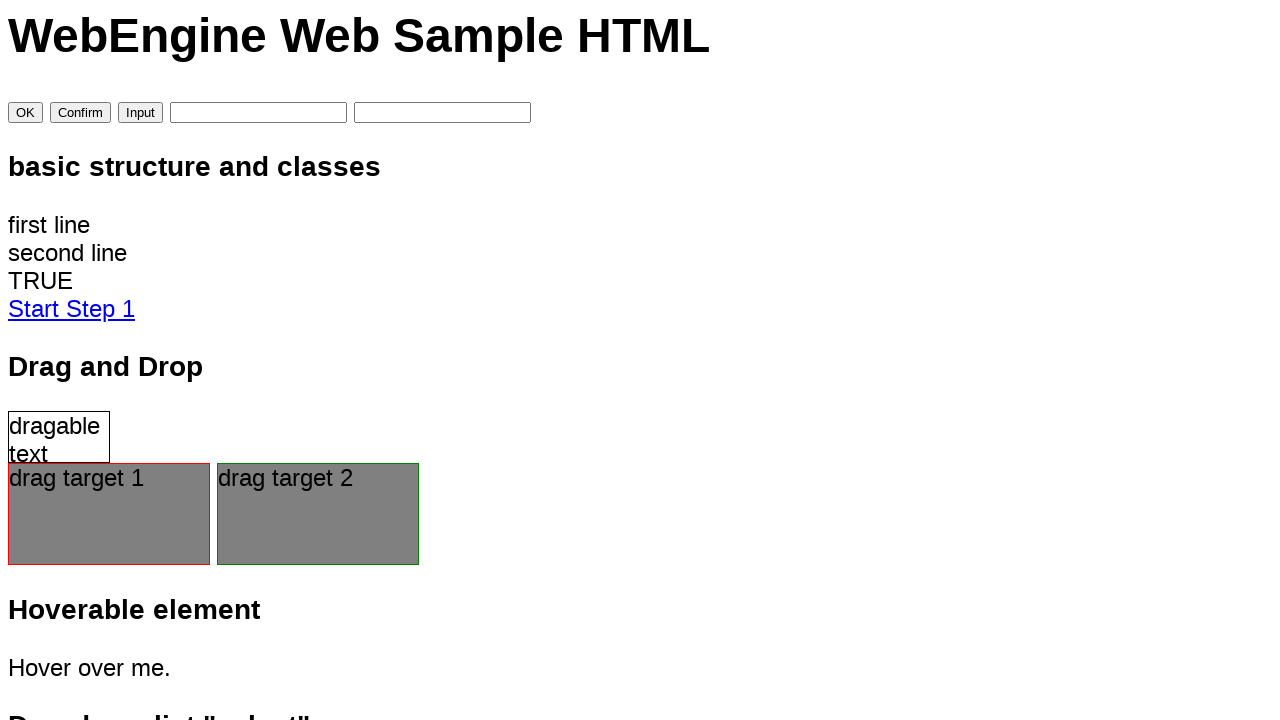

Verified that #hover_display is not visible initially
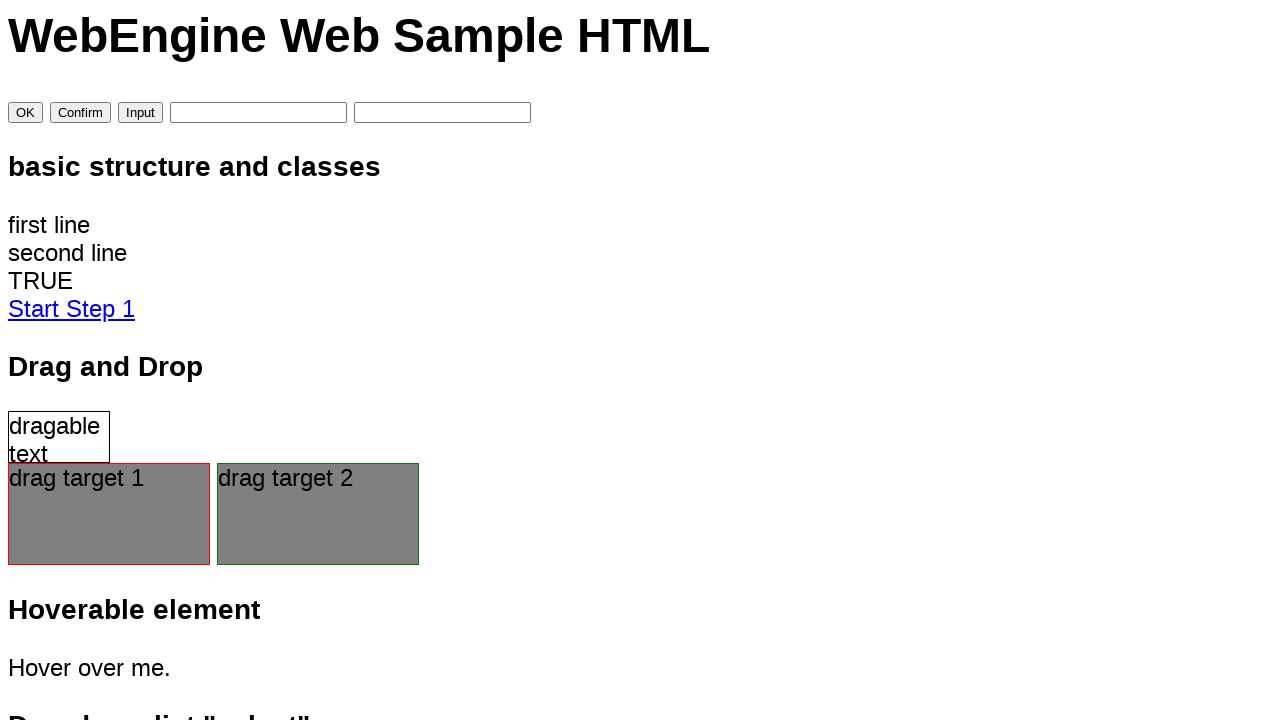

Hovered over the trigger element #hover_item at (640, 668) on #hover_item
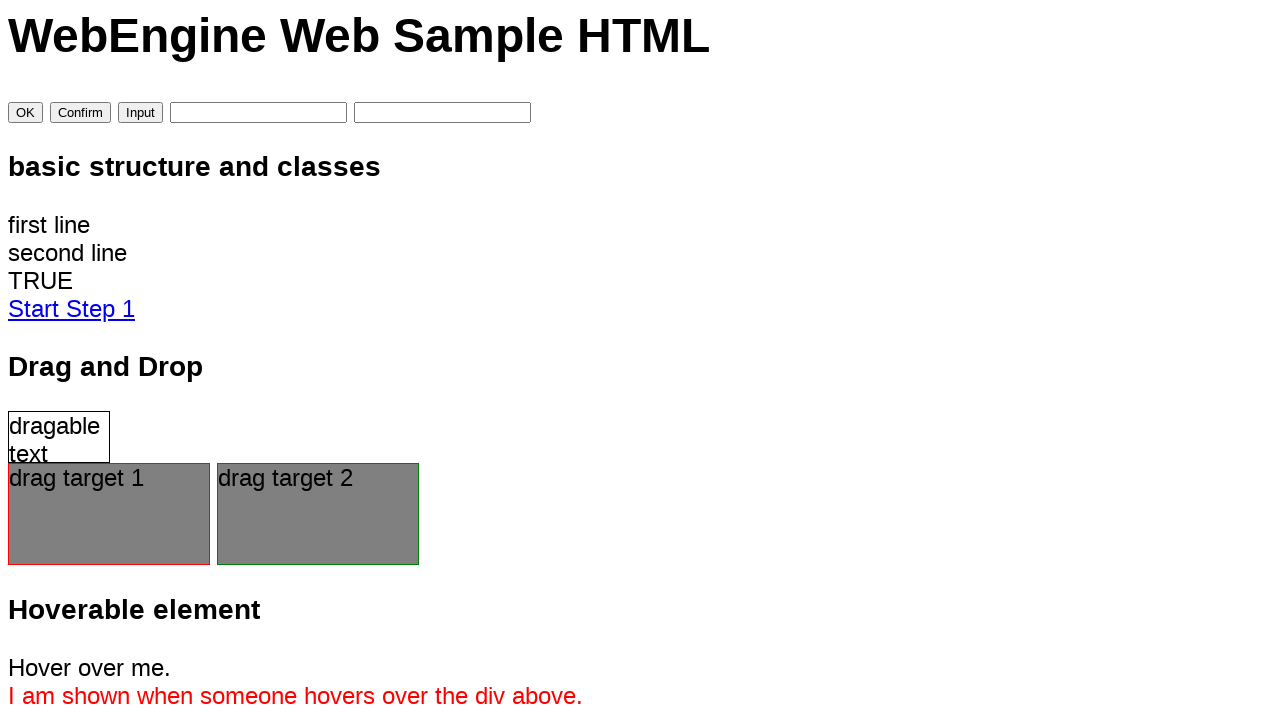

Verified that #hover_display is now visible after hovering
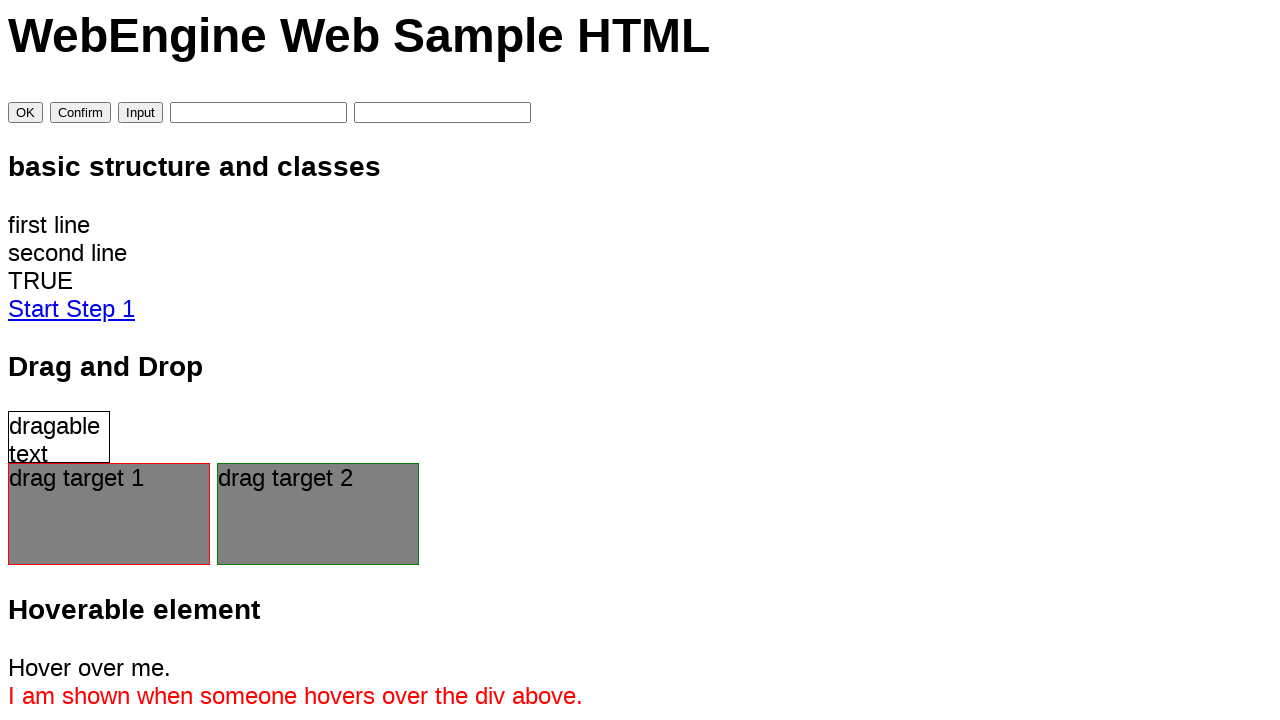

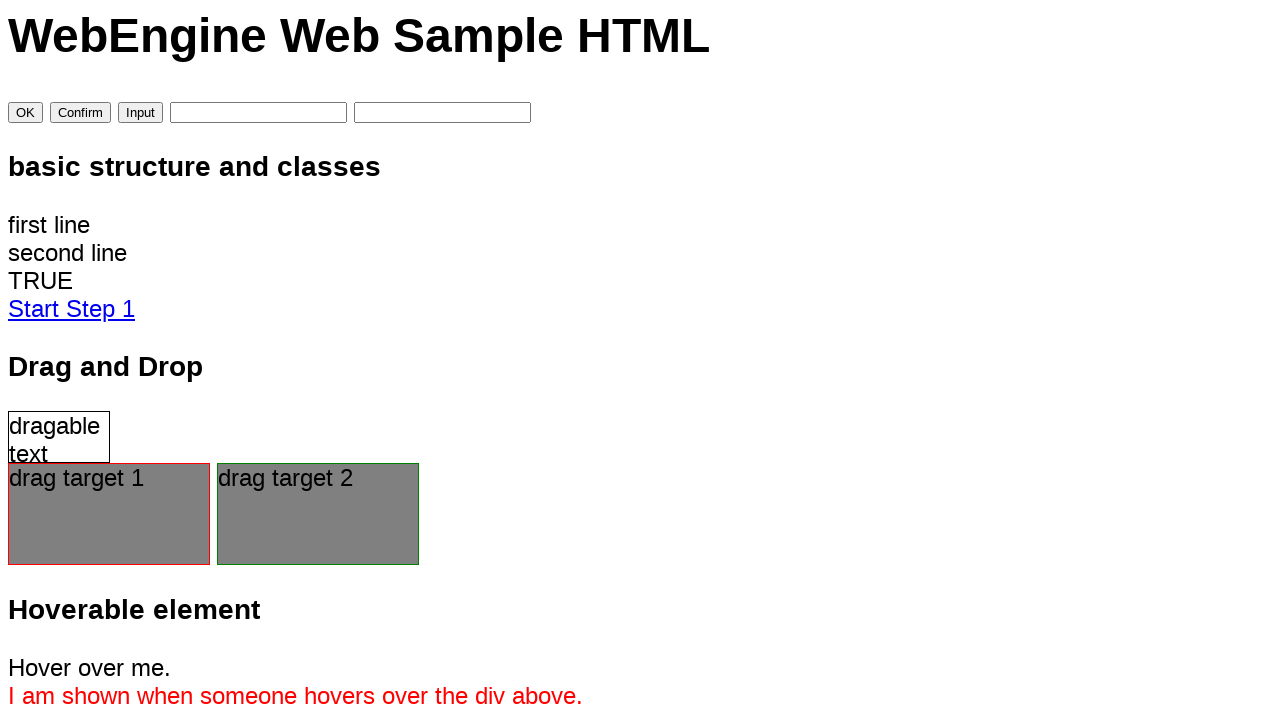